Tests JavaScript alert and confirm dialog handling by entering text in a field, triggering an alert, accepting it, then triggering a confirm dialog and dismissing it.

Starting URL: https://rahulshettyacademy.com/AutomationPractice/

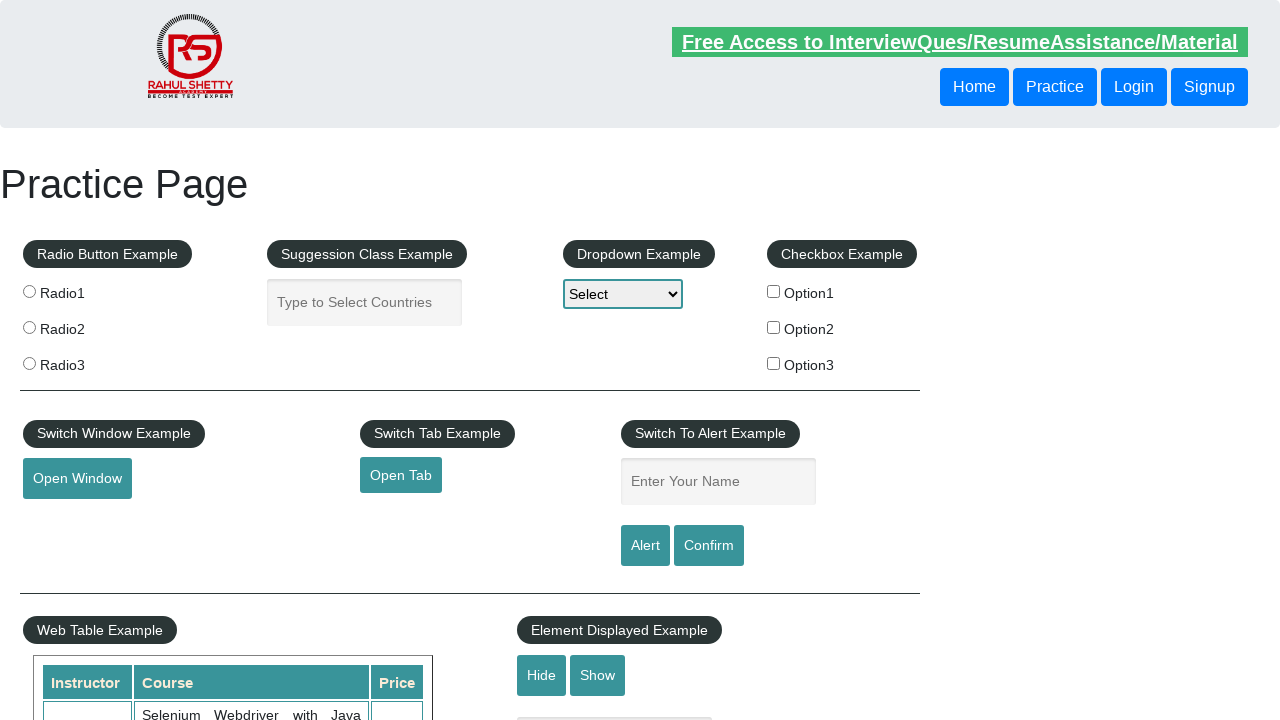

Filled name input field with 'Rahul' on #name
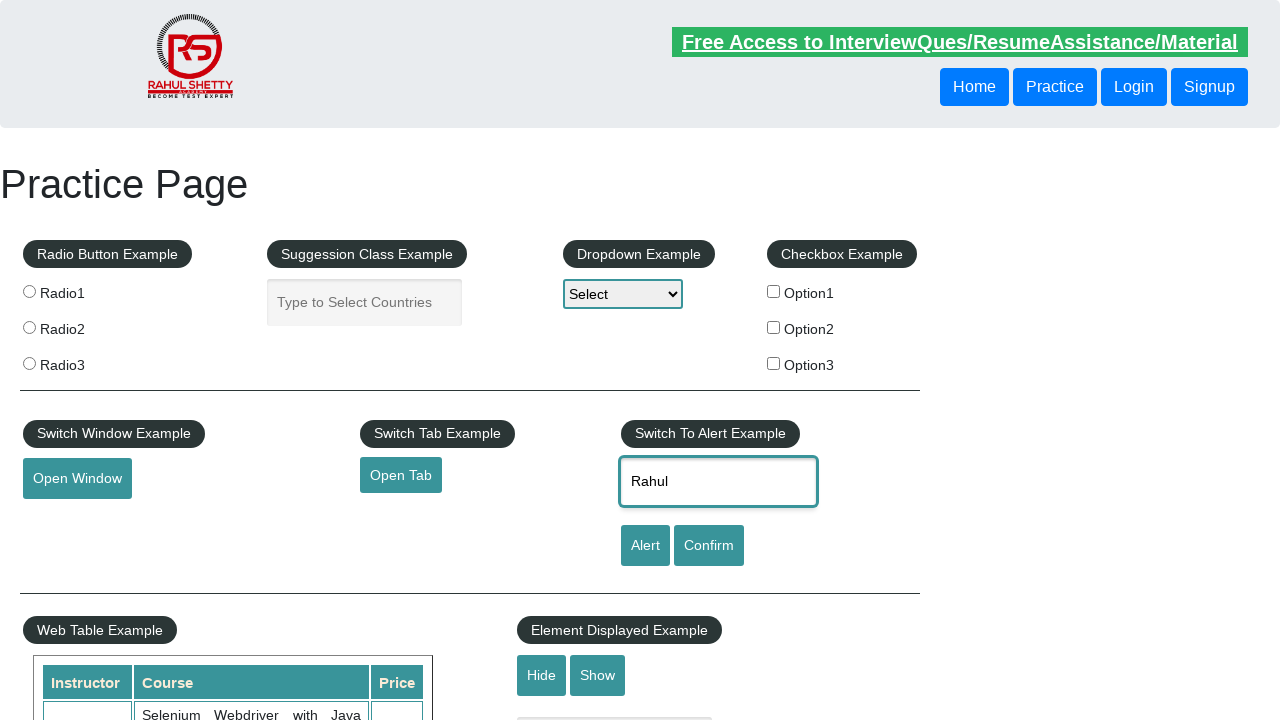

Clicked alert button to trigger JavaScript alert at (645, 546) on #alertbtn
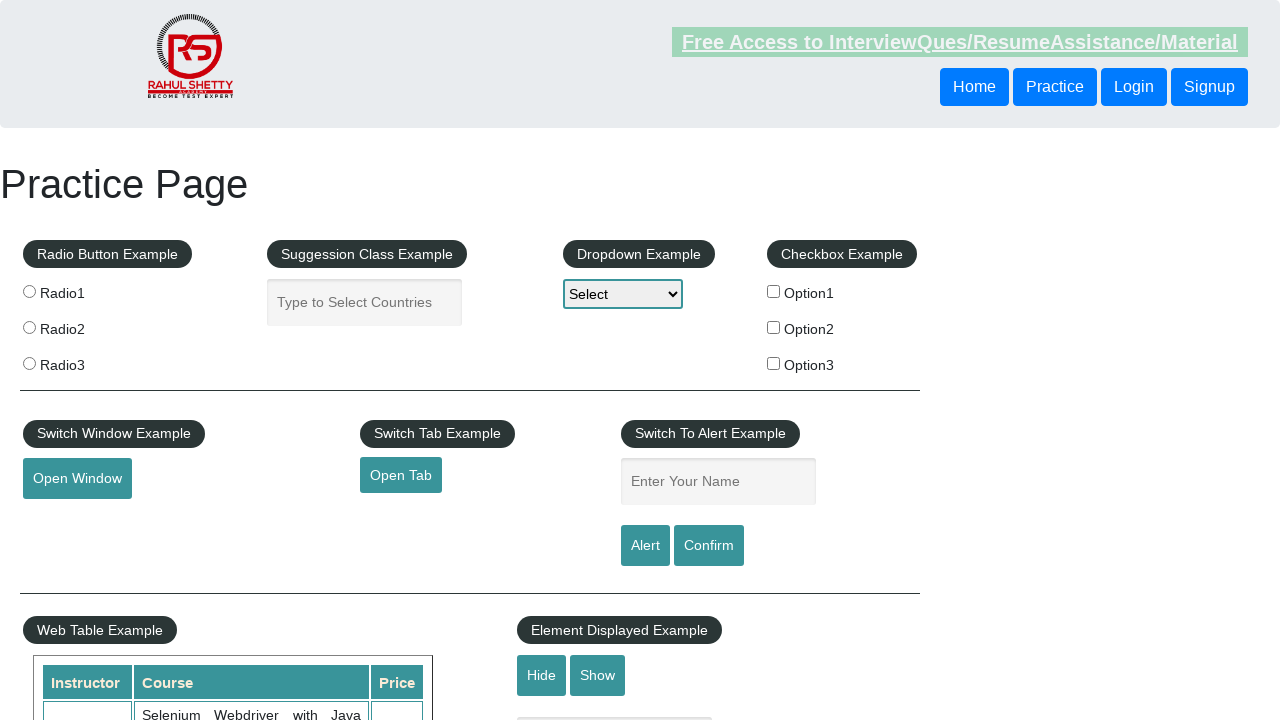

Set up alert handler to accept dialog
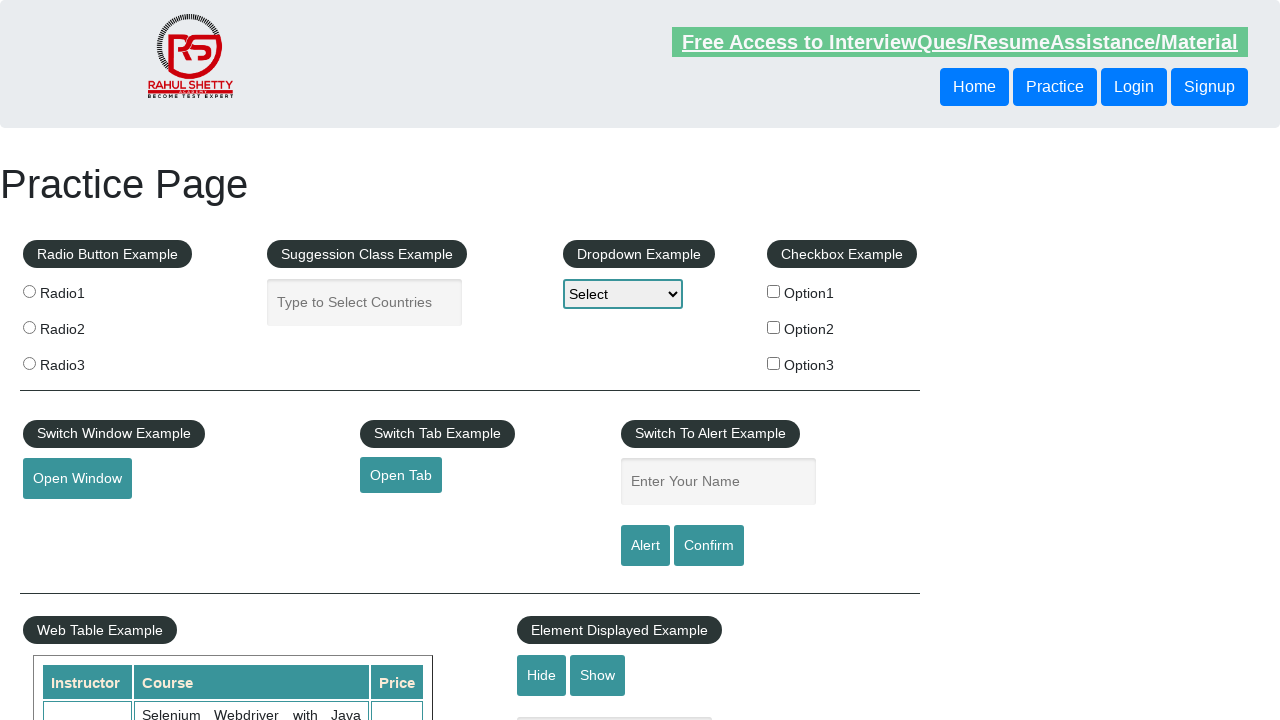

Waited 500ms for alert dialog to be processed
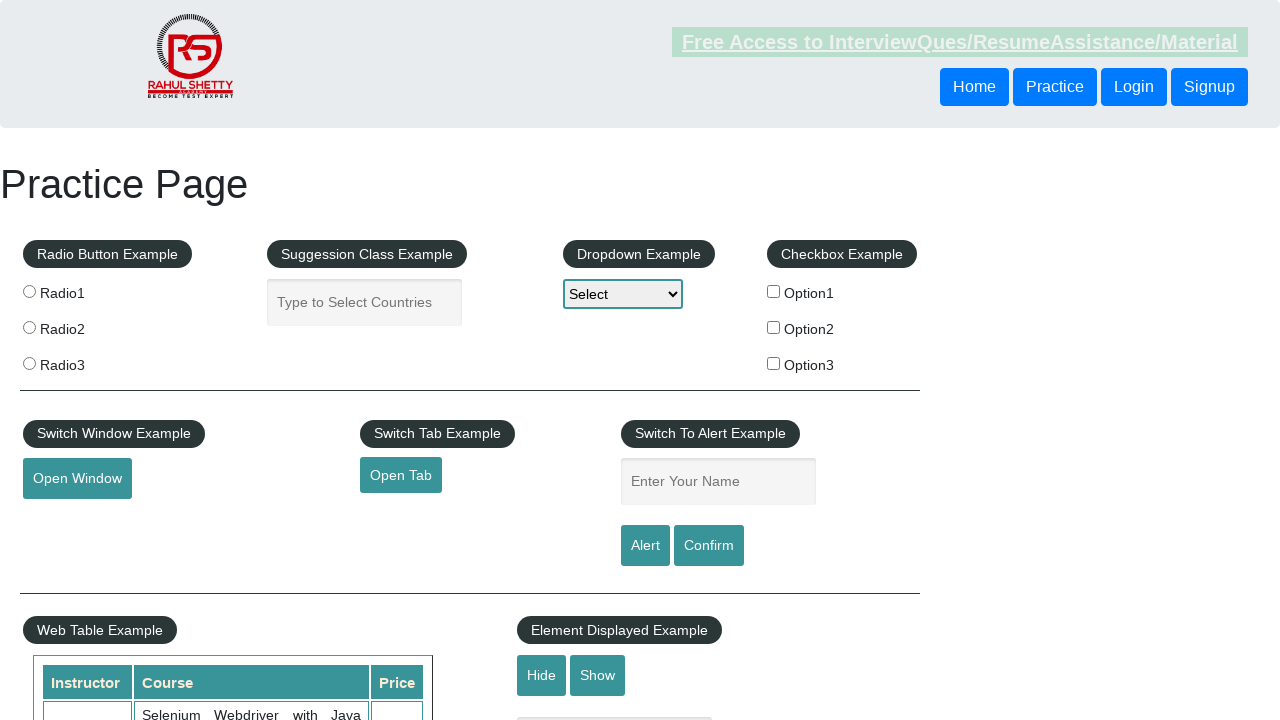

Set up confirm handler to dismiss dialog
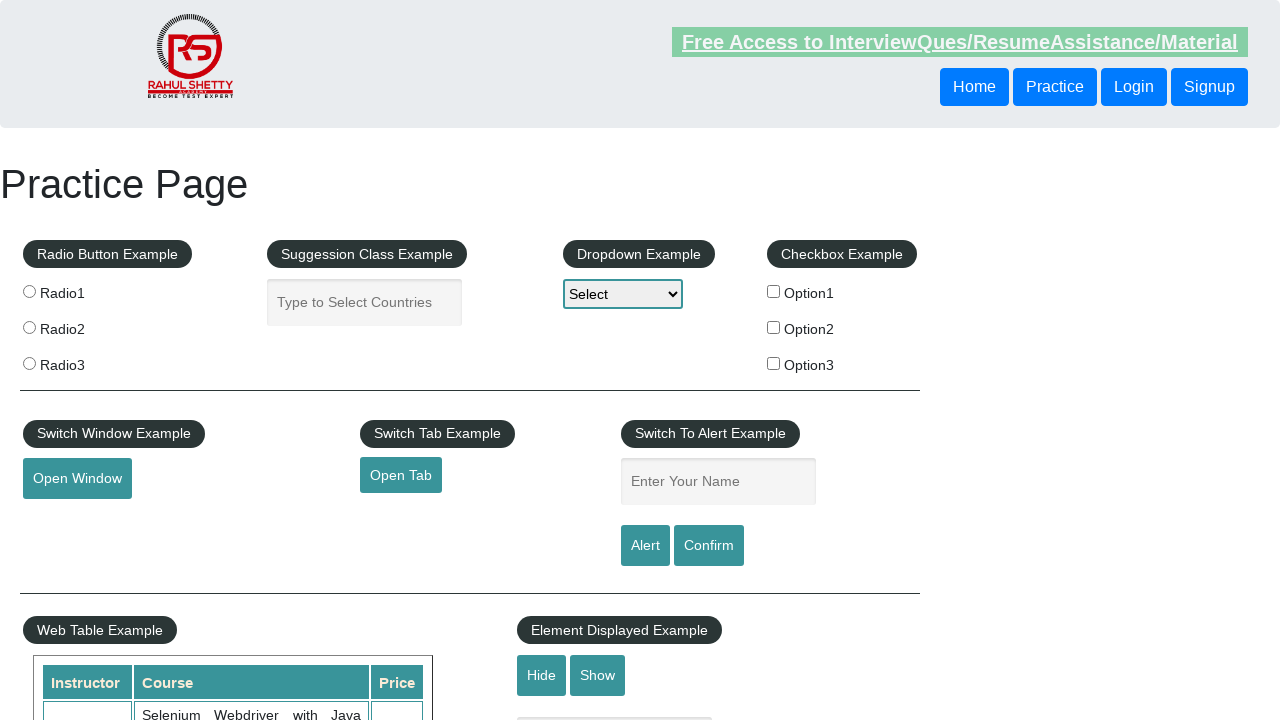

Clicked confirm button to trigger JavaScript confirm dialog at (709, 546) on #confirmbtn
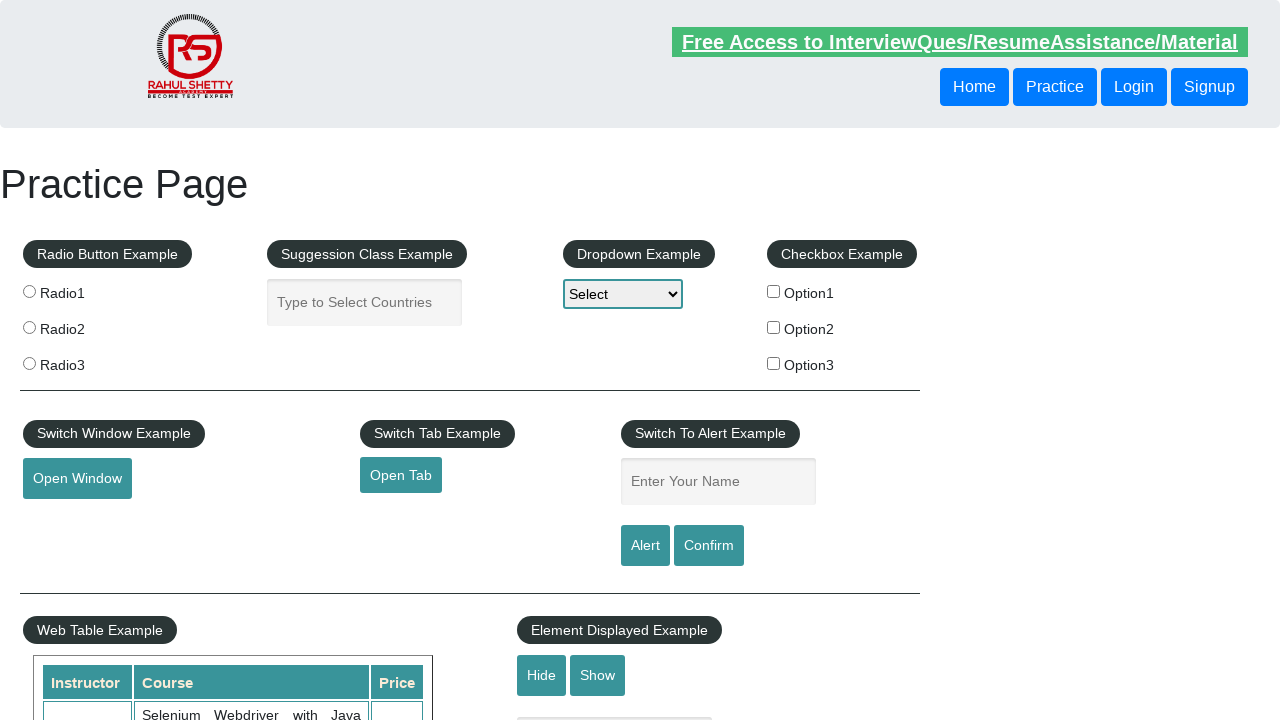

Waited 500ms for confirm dialog to be processed
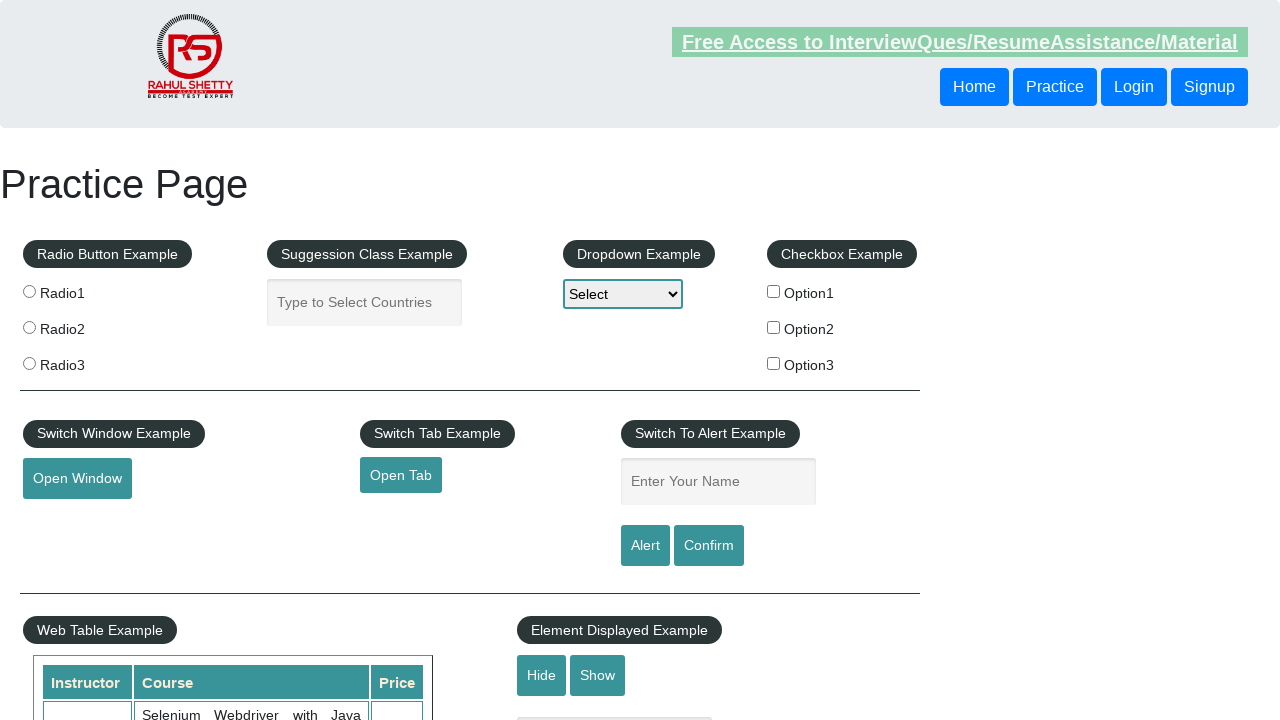

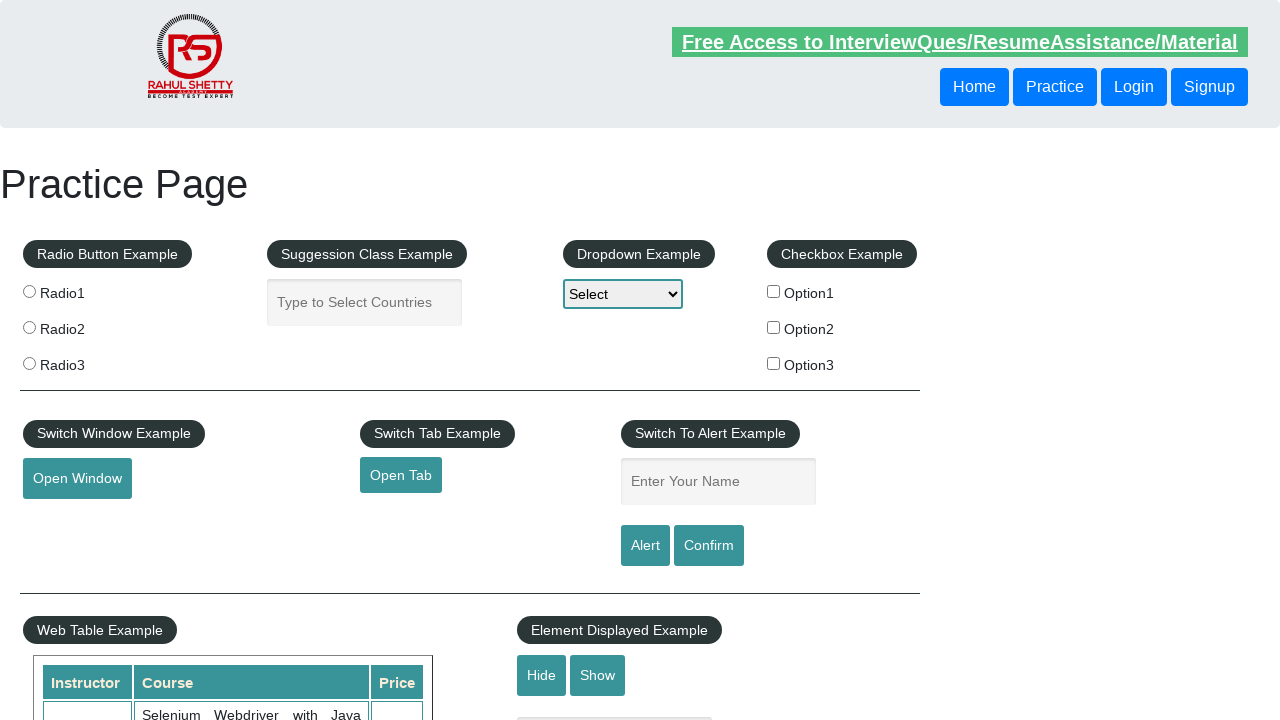